Tests a math exercise page by reading a value, calculating the result using a logarithmic formula, filling in the answer, selecting checkbox and radio button options, then submitting the form.

Starting URL: http://SunInJuly.github.io/execute_script.html

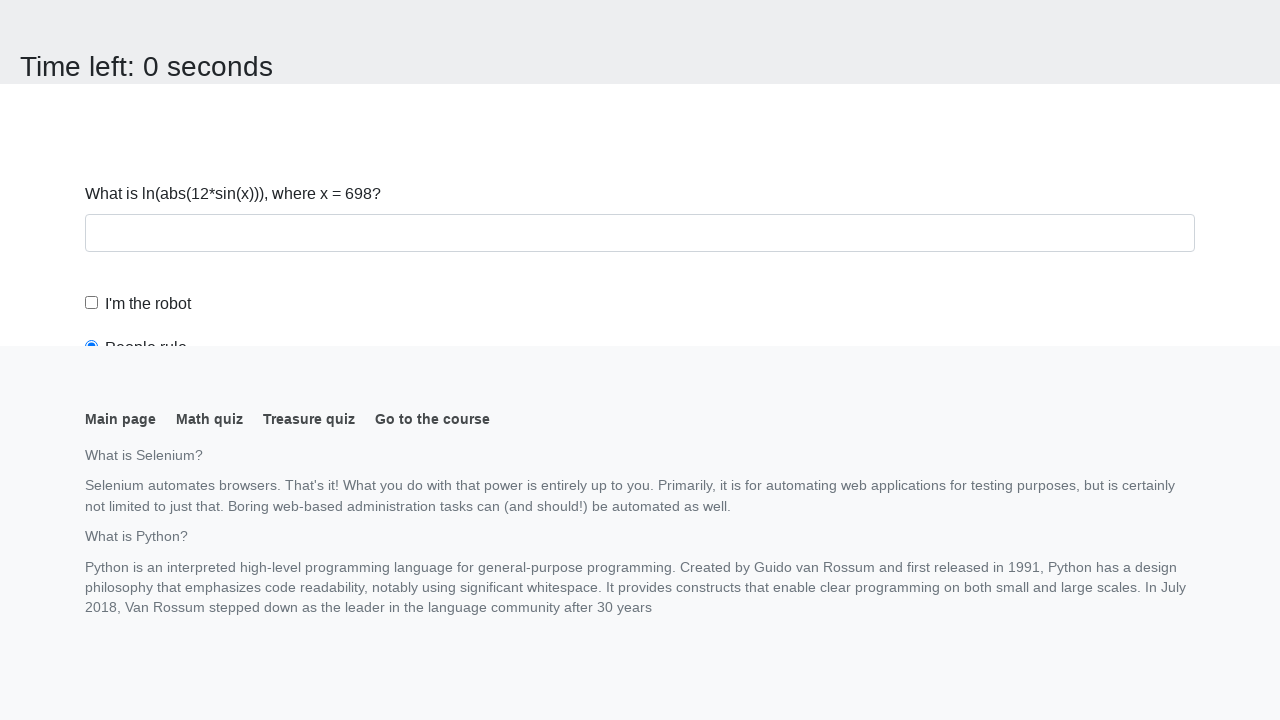

Navigated to math exercise page
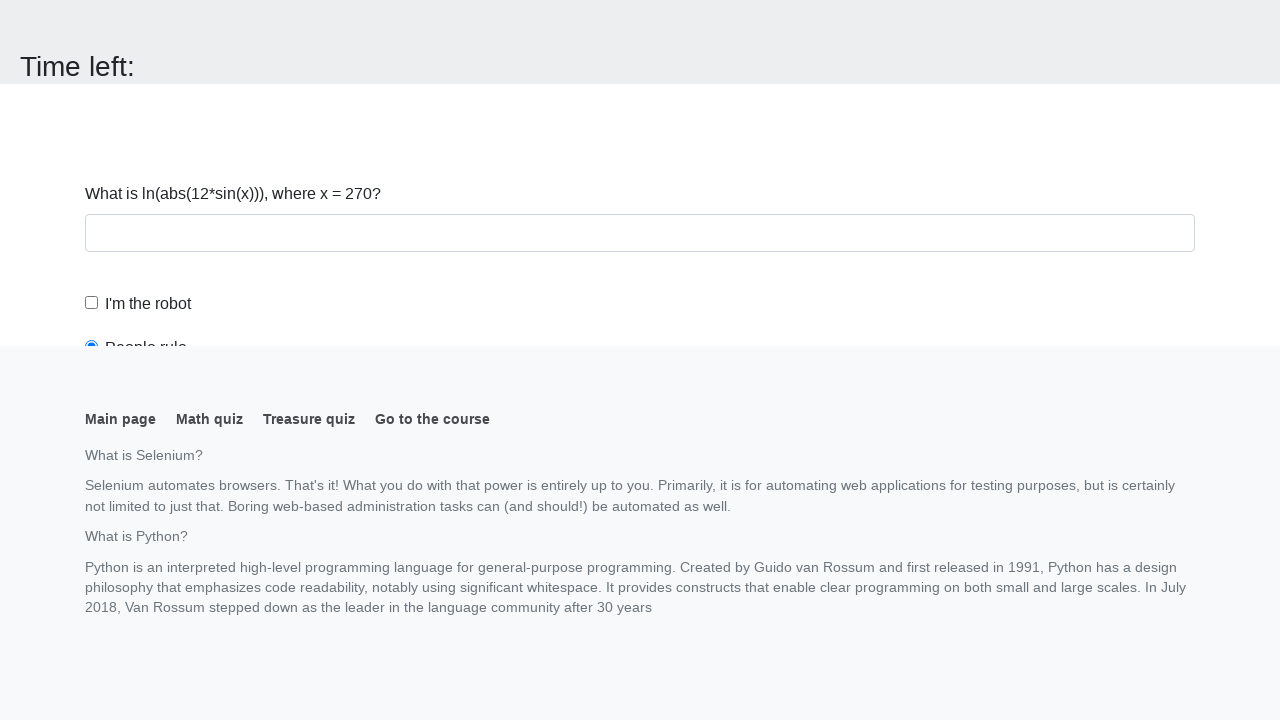

Read input value from page
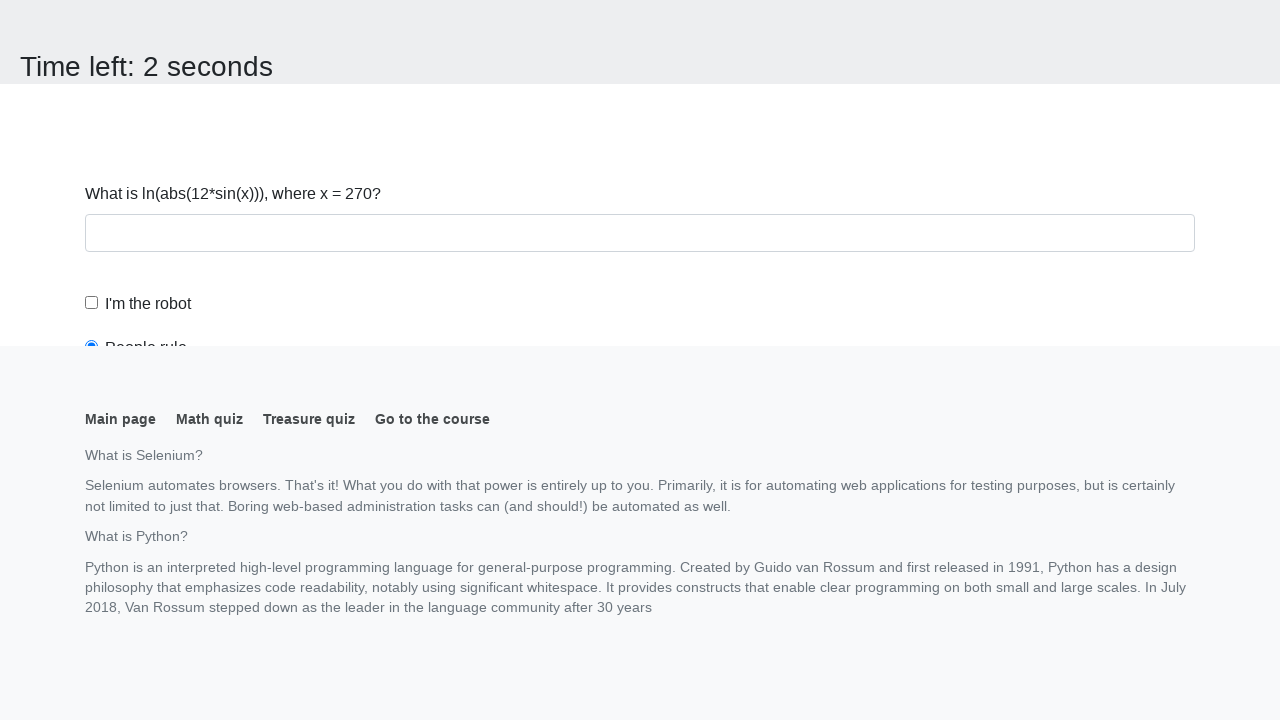

Calculated answer using logarithmic formula: 0.7478963912694337
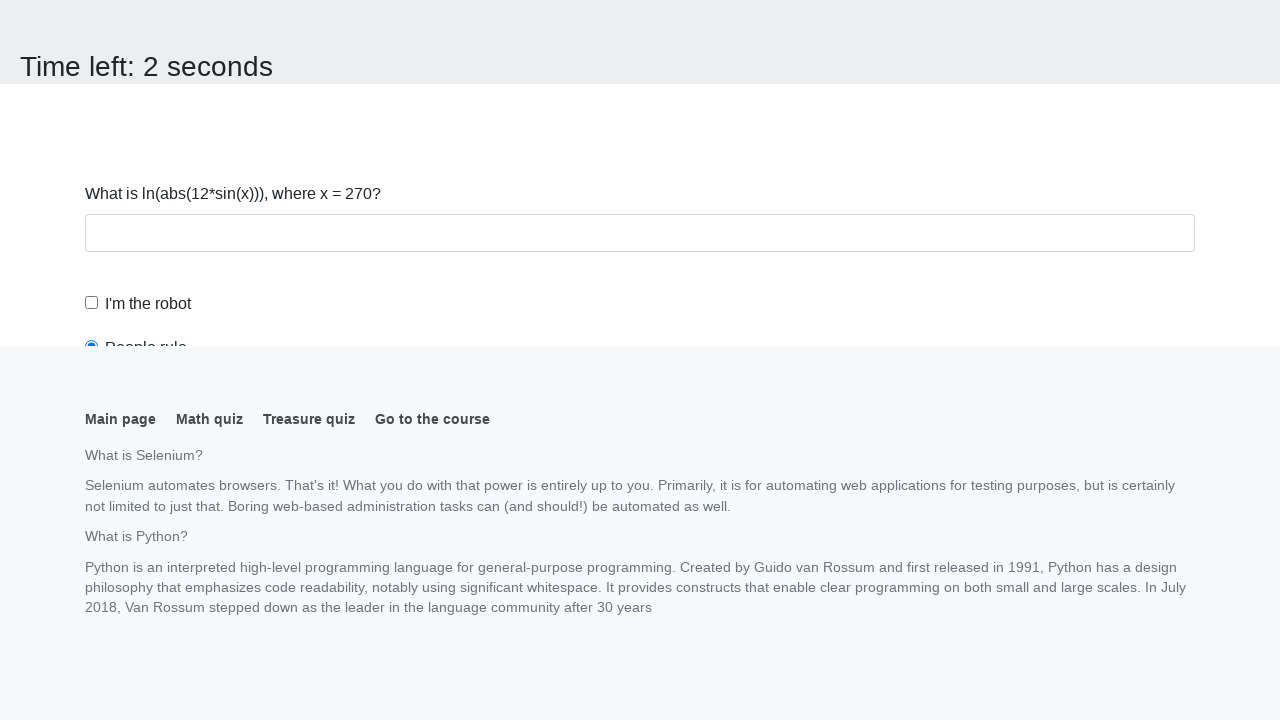

Filled in the calculated answer on #answer
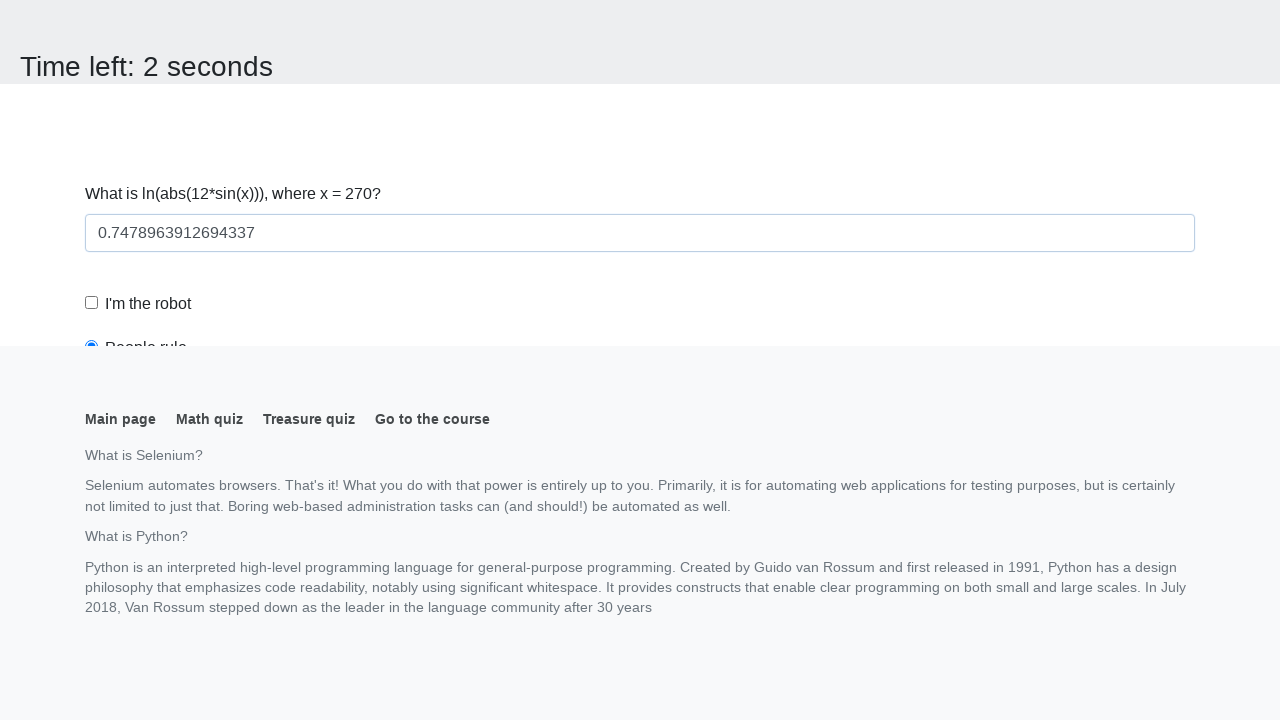

Clicked robot checkbox at (92, 303) on #robotCheckbox
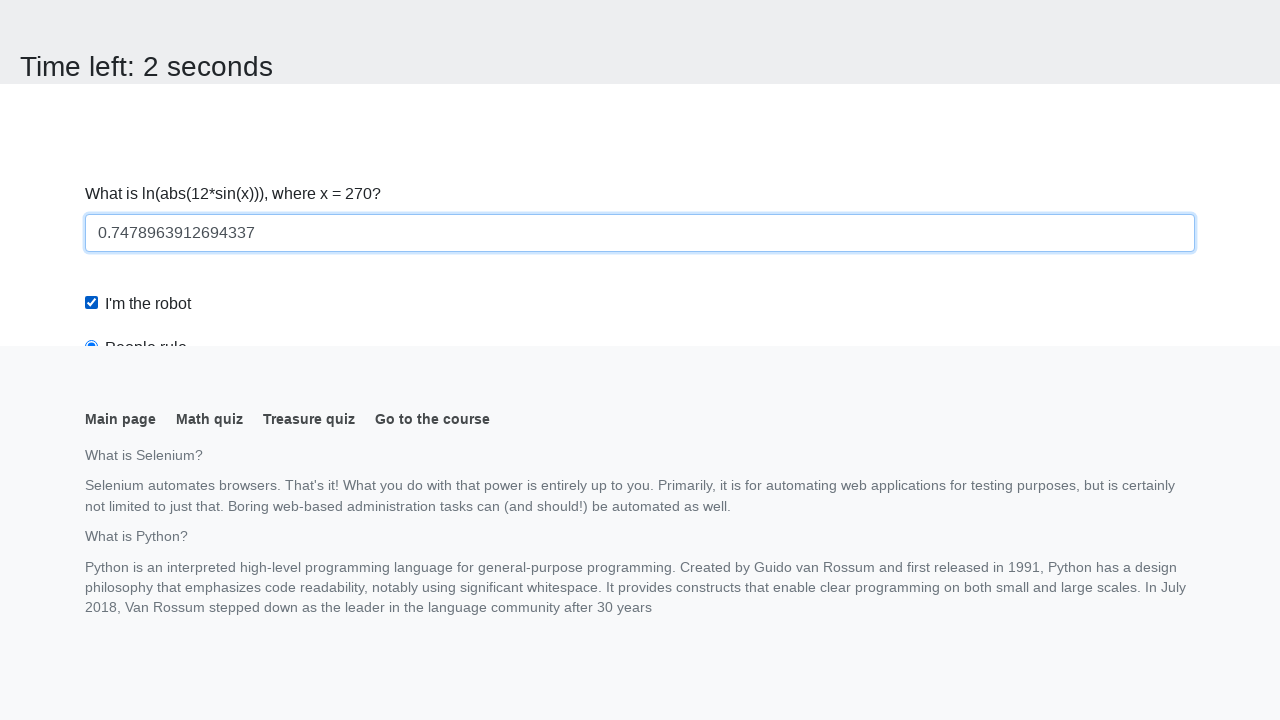

Scrolled button into view
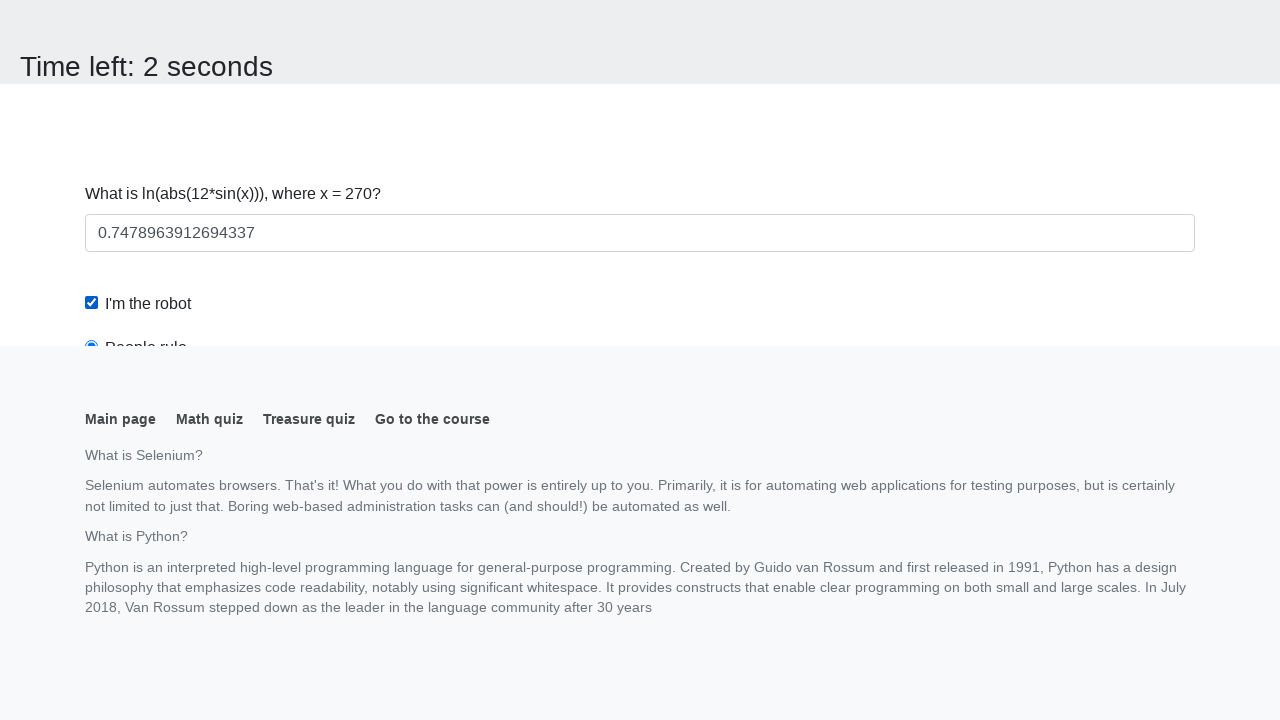

Selected radio button option at (92, 7) on #robotsRule
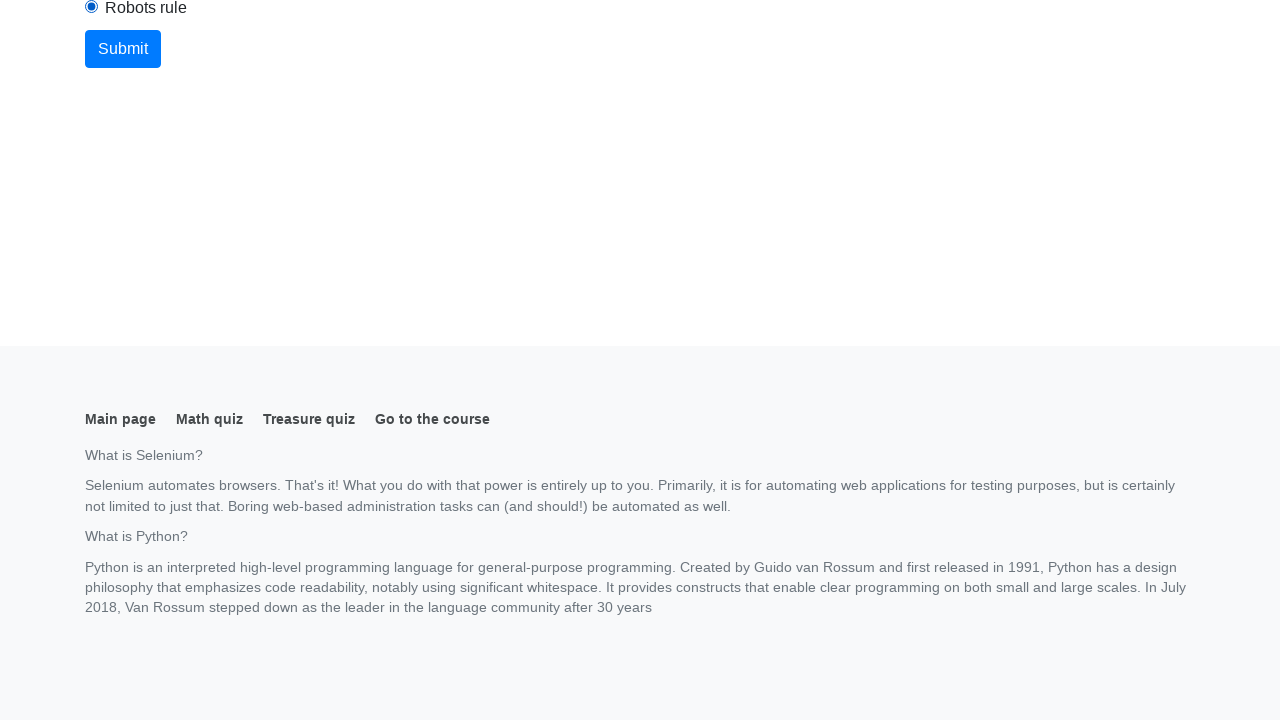

Clicked submit button at (123, 49) on button
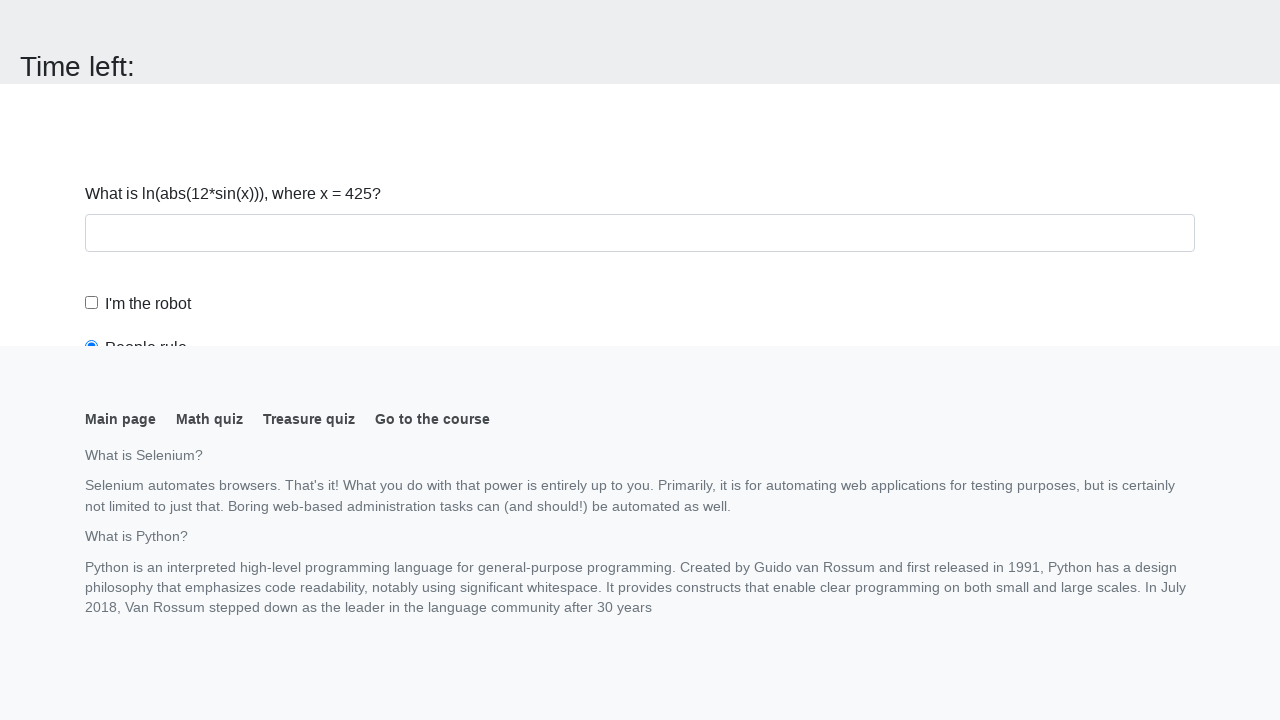

Waited for form submission to complete
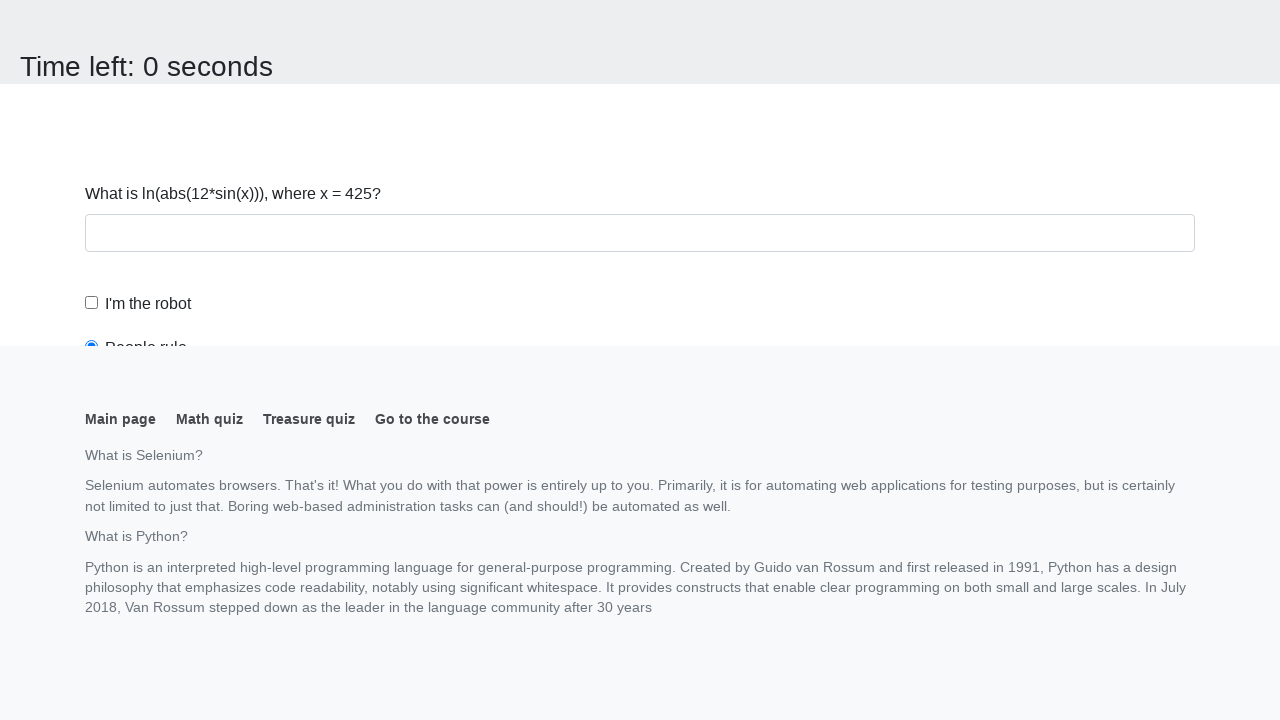

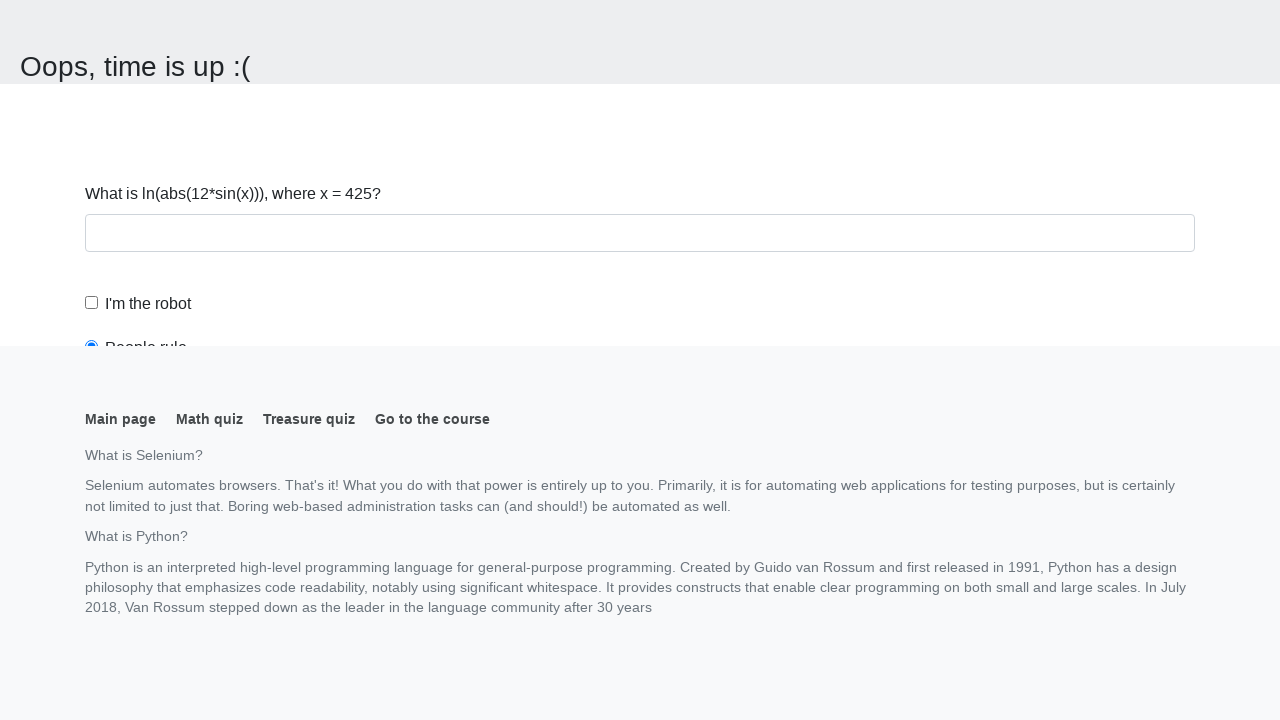